Tests JavaScript execution capabilities by interacting with page elements, retrieving page title, filling a name field, and scrolling the page

Starting URL: https://testautomationpractice.blogspot.com/

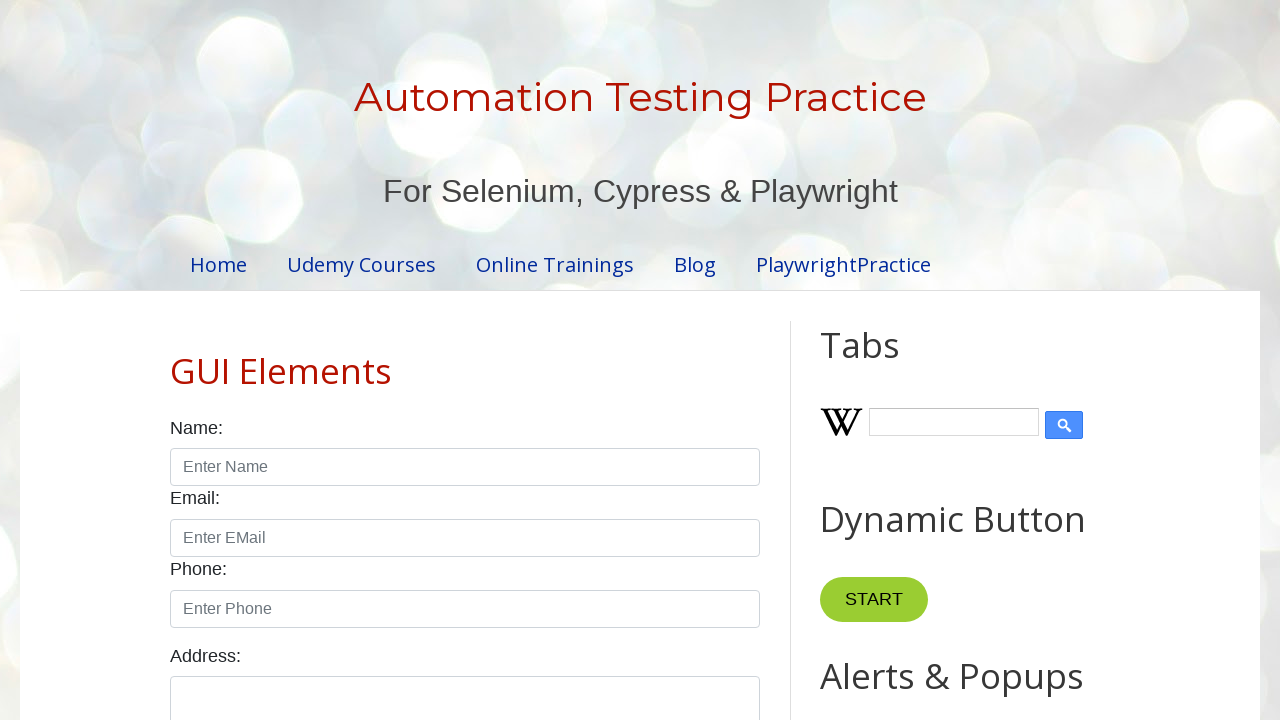

Retrieved page title: Automation Testing Practice
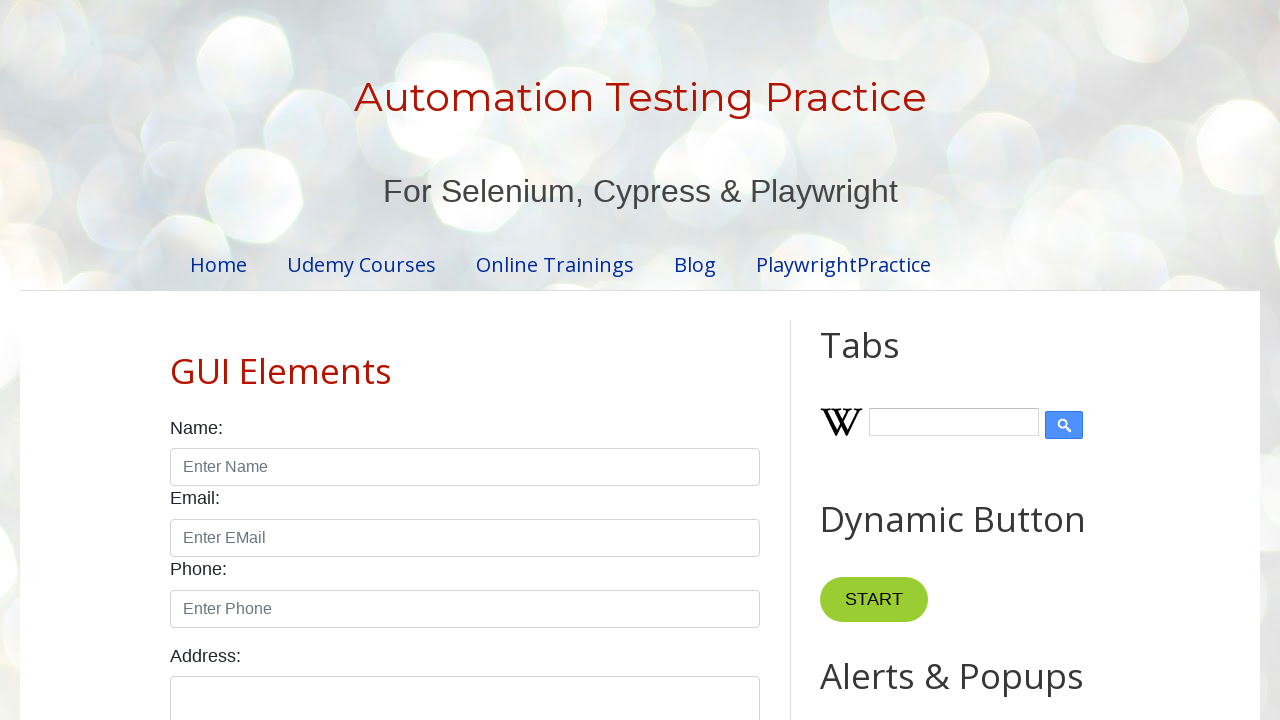

Filled name field with 'Test' on #name
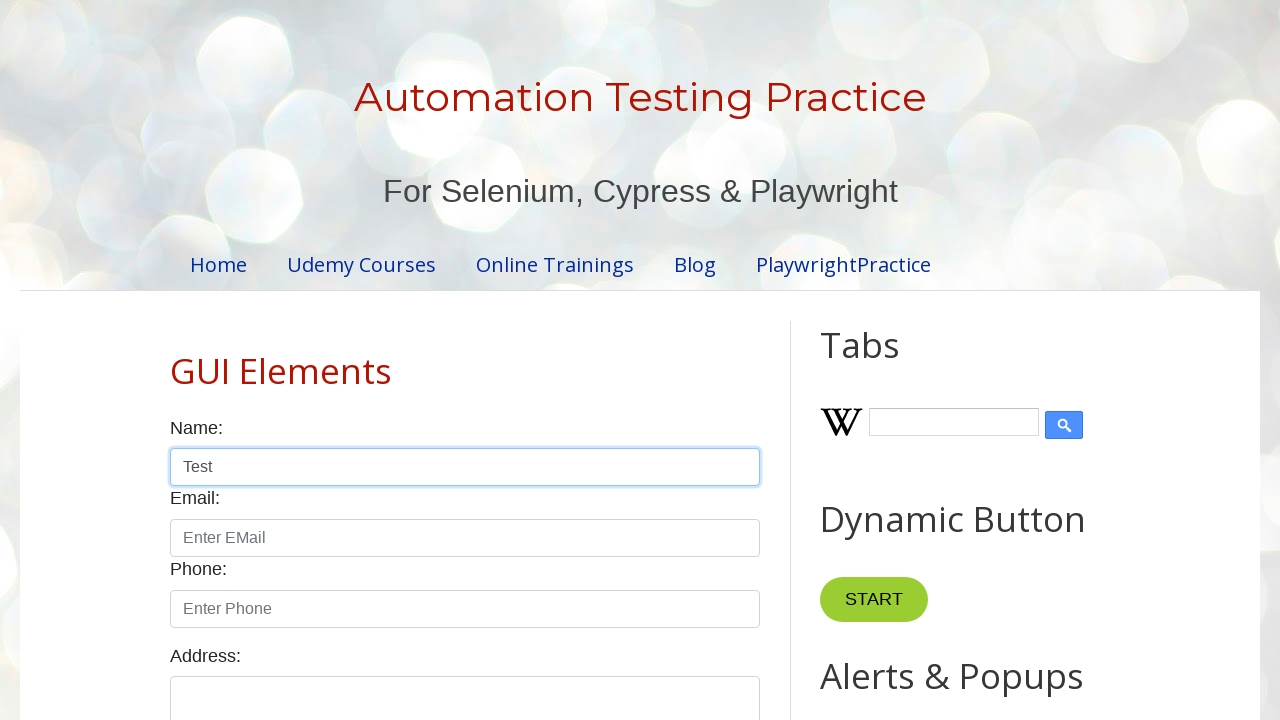

Scrolled page to bottom
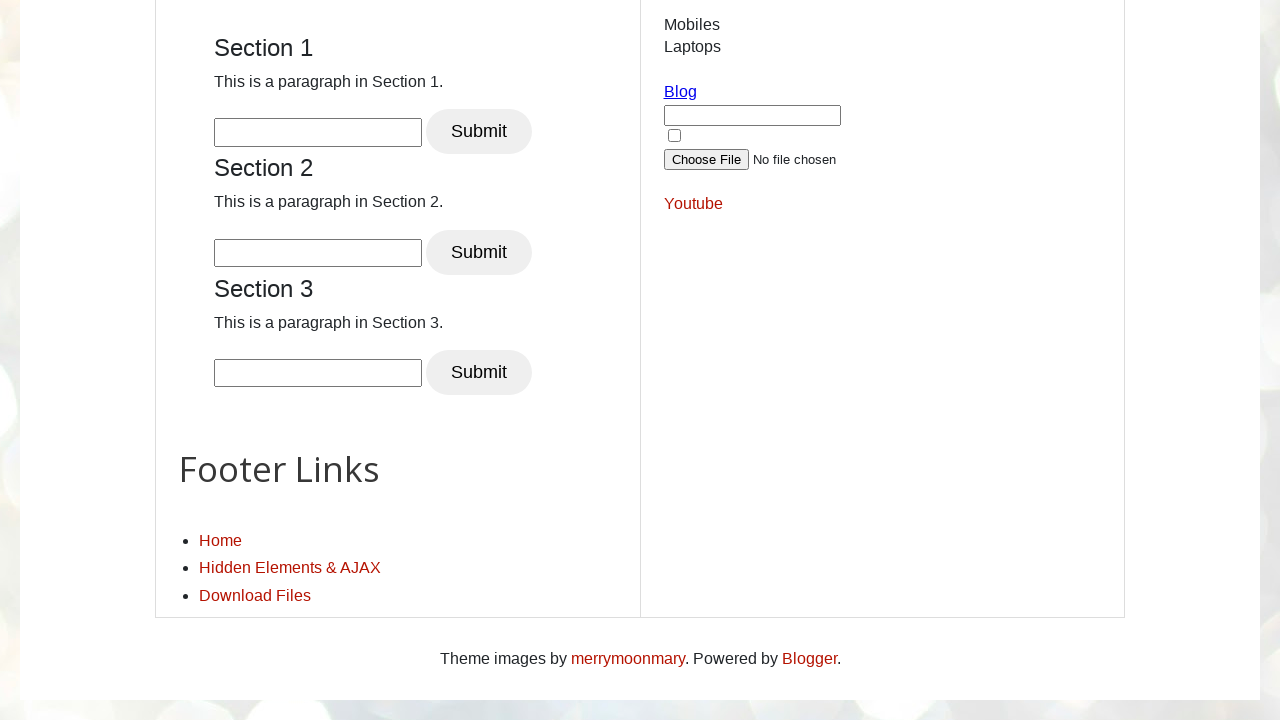

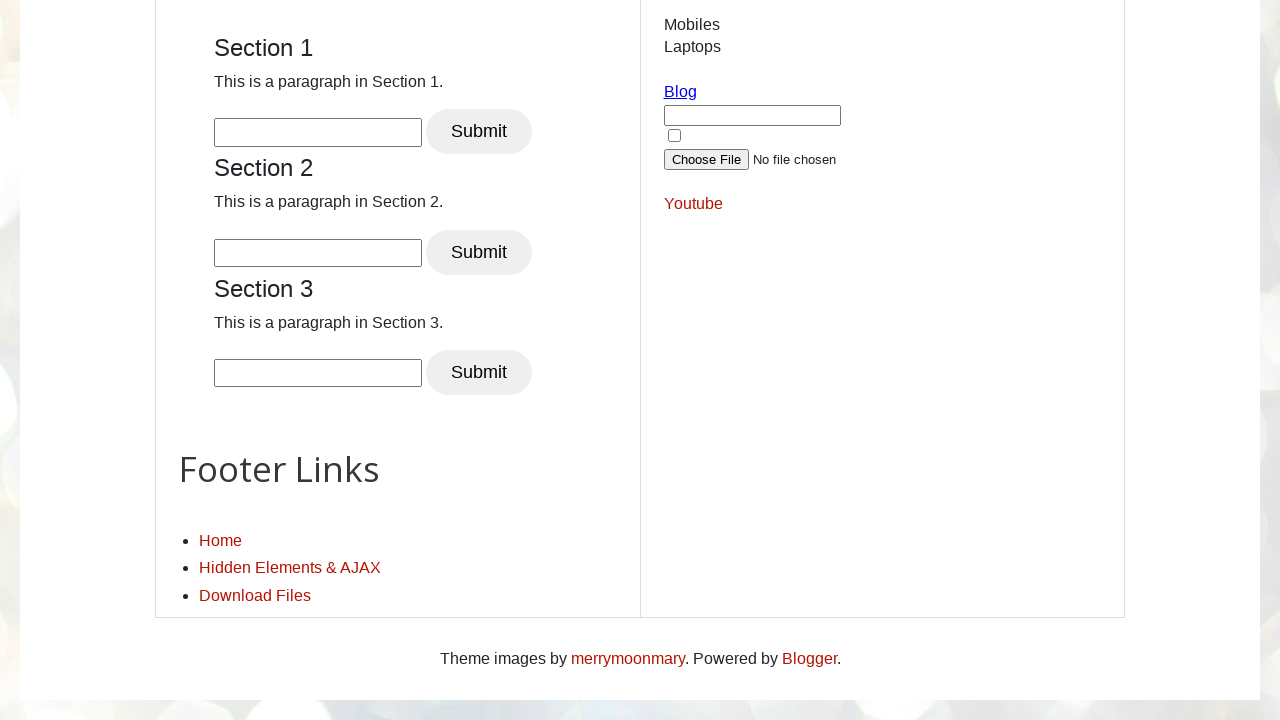